Clicks Submit Language button without filling required fields and verifies the error message is displayed

Starting URL: http://www.99-bottles-of-beer.net/submitnewlanguage.html

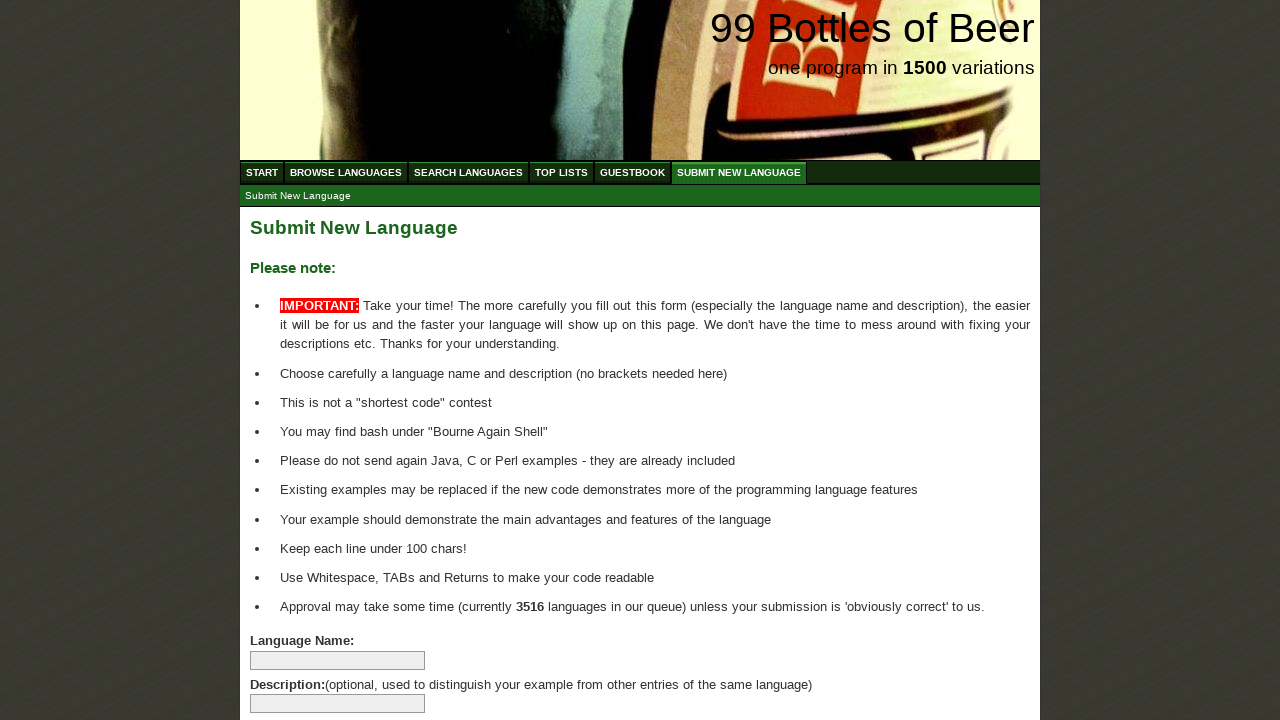

Navigated to Submit Language page
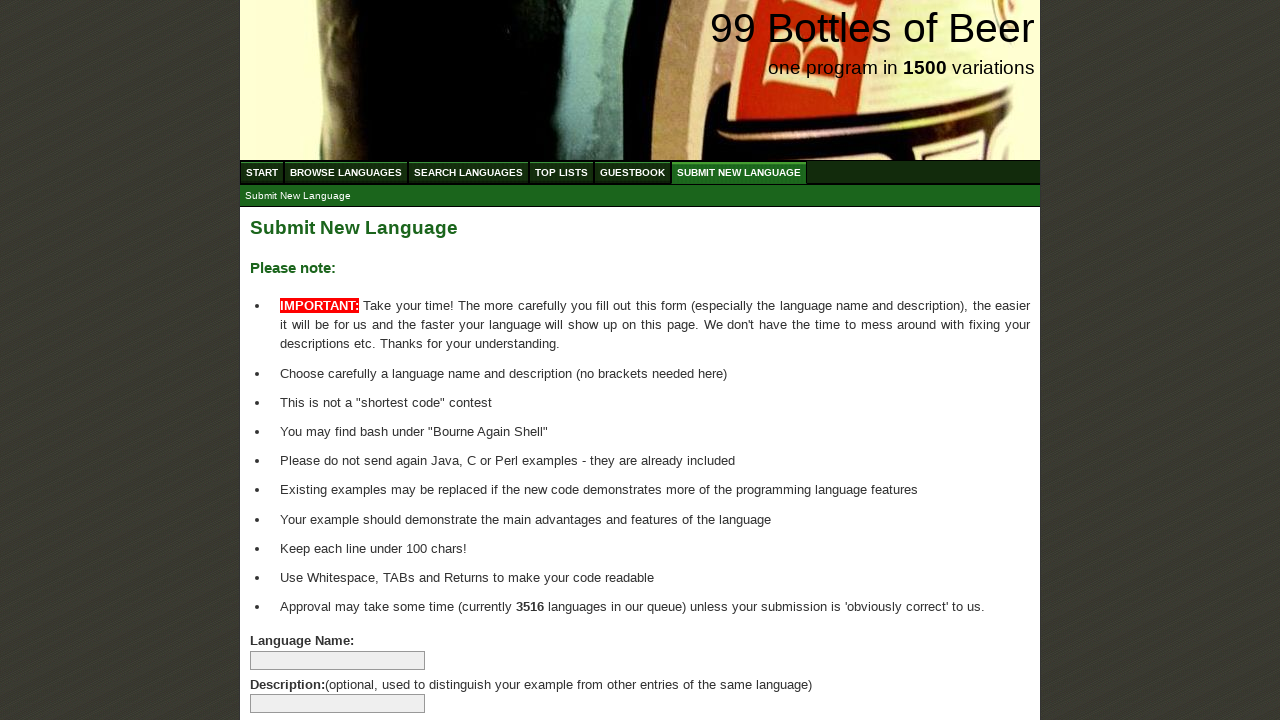

Clicked Submit Language button without filling required fields at (294, 665) on xpath=//body/div[@id='wrap']//div[@id='main']/form[@id='addlanguage']/p/input[@n
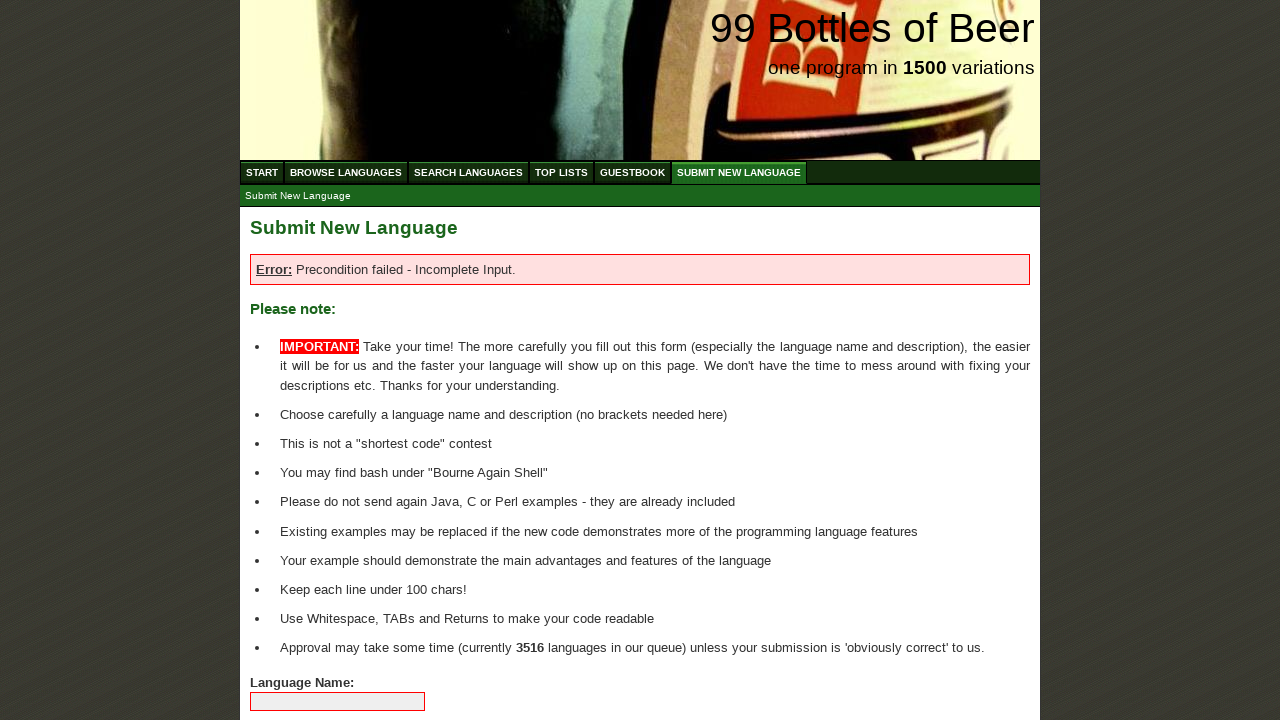

Error message appeared on the page
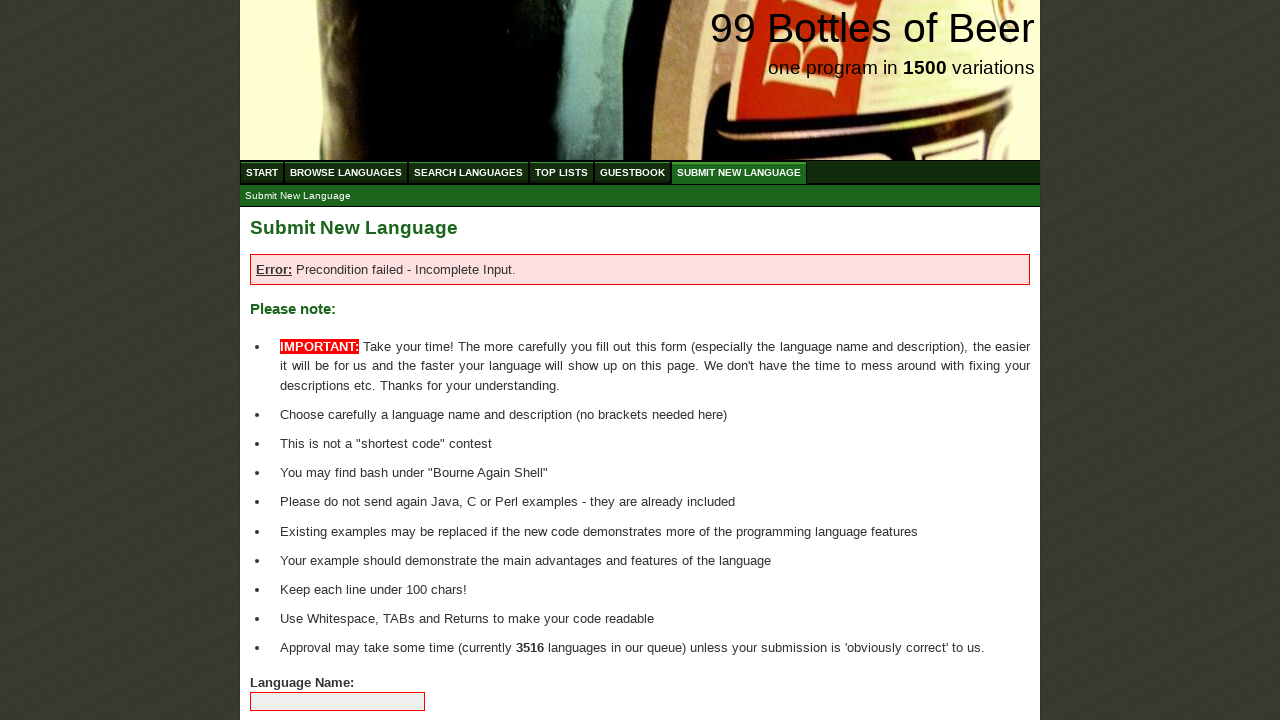

Verified error message text is correct
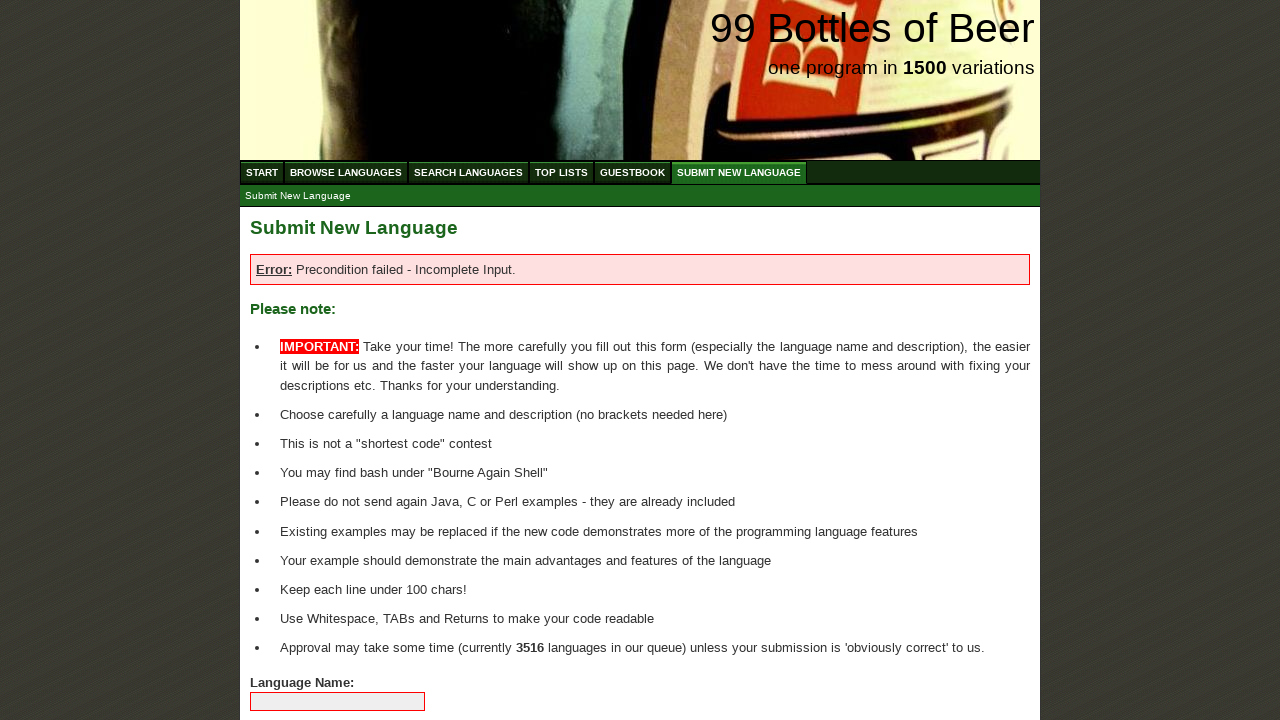

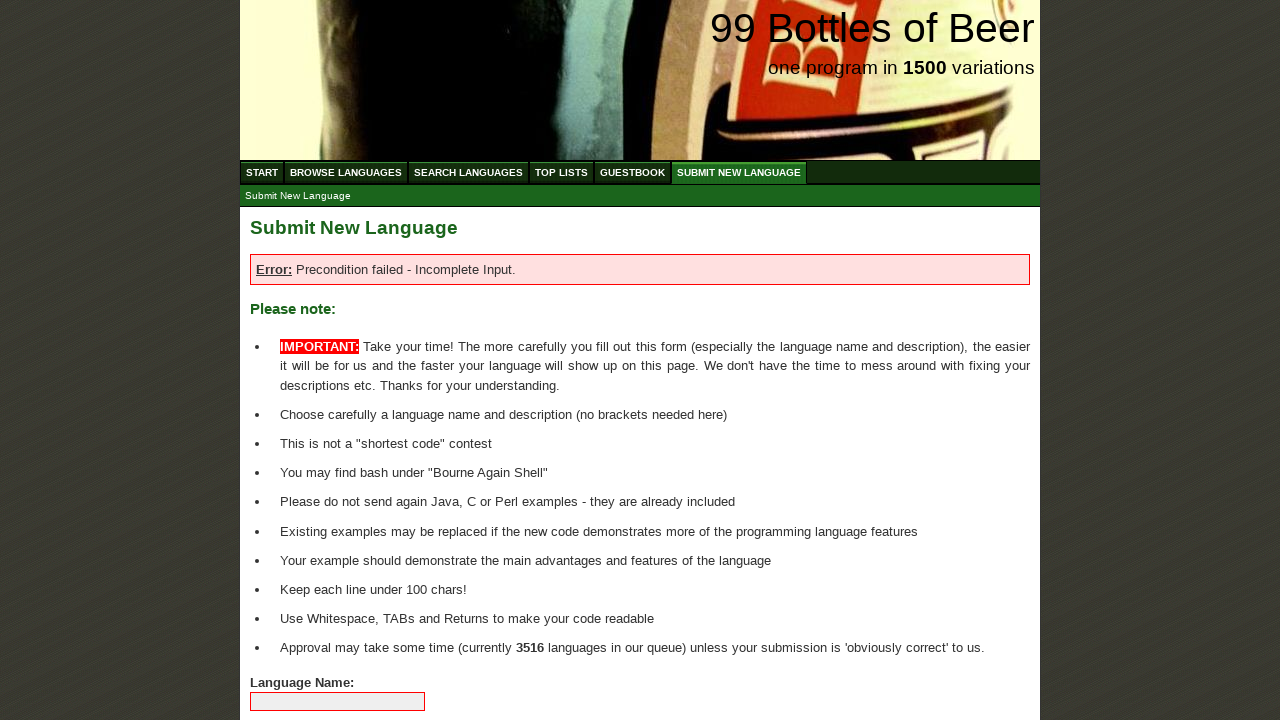